Opens Flipkart homepage in Internet Explorer browser and verifies the page loads

Starting URL: http://www.flipkart.com

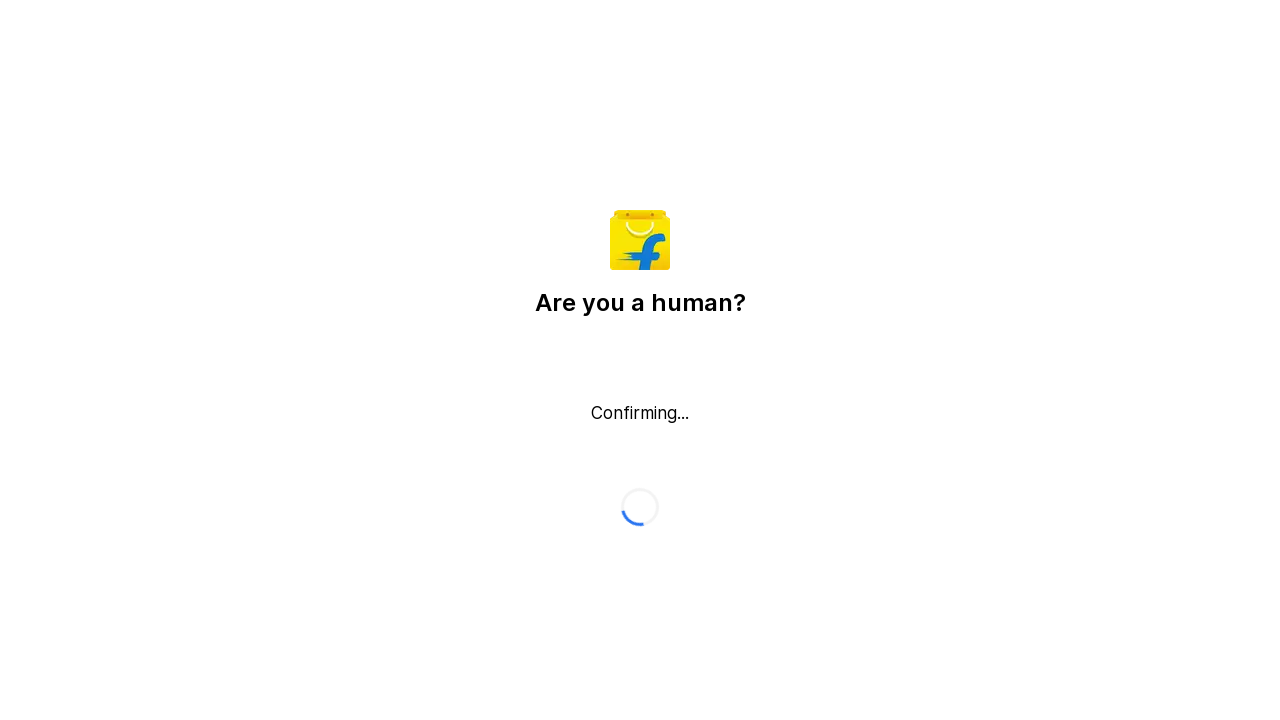

Waited for Flipkart homepage to load completely (networkidle state)
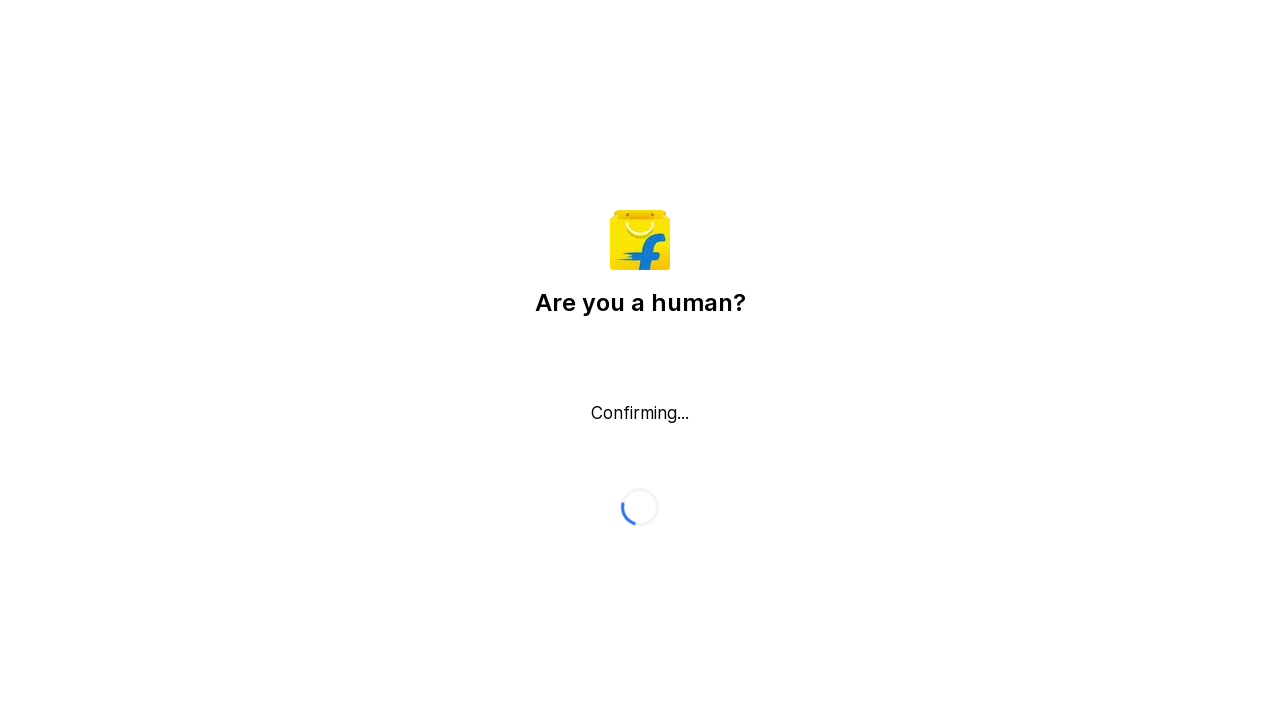

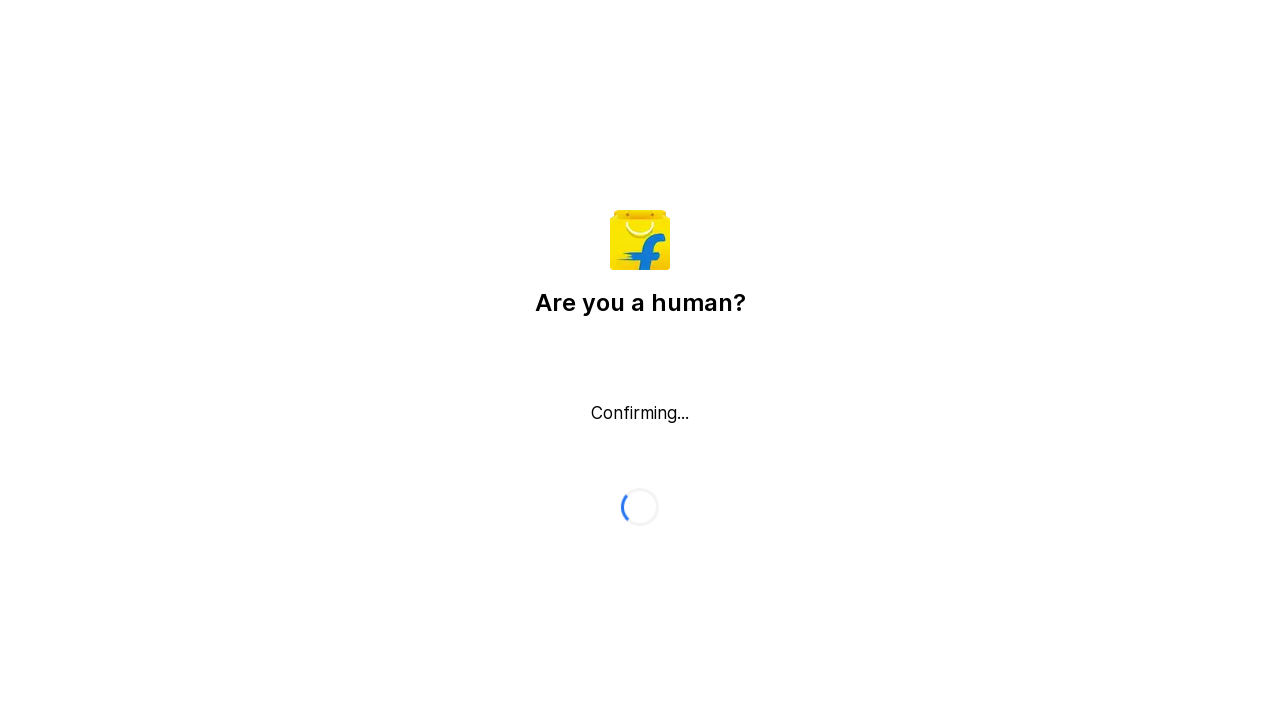